Tests table sorting functionality by clicking the name column header to sort, then navigates through pagination pages looking for items containing "Rice" in the name.

Starting URL: https://rahulshettyacademy.com/seleniumPractise/#/offers

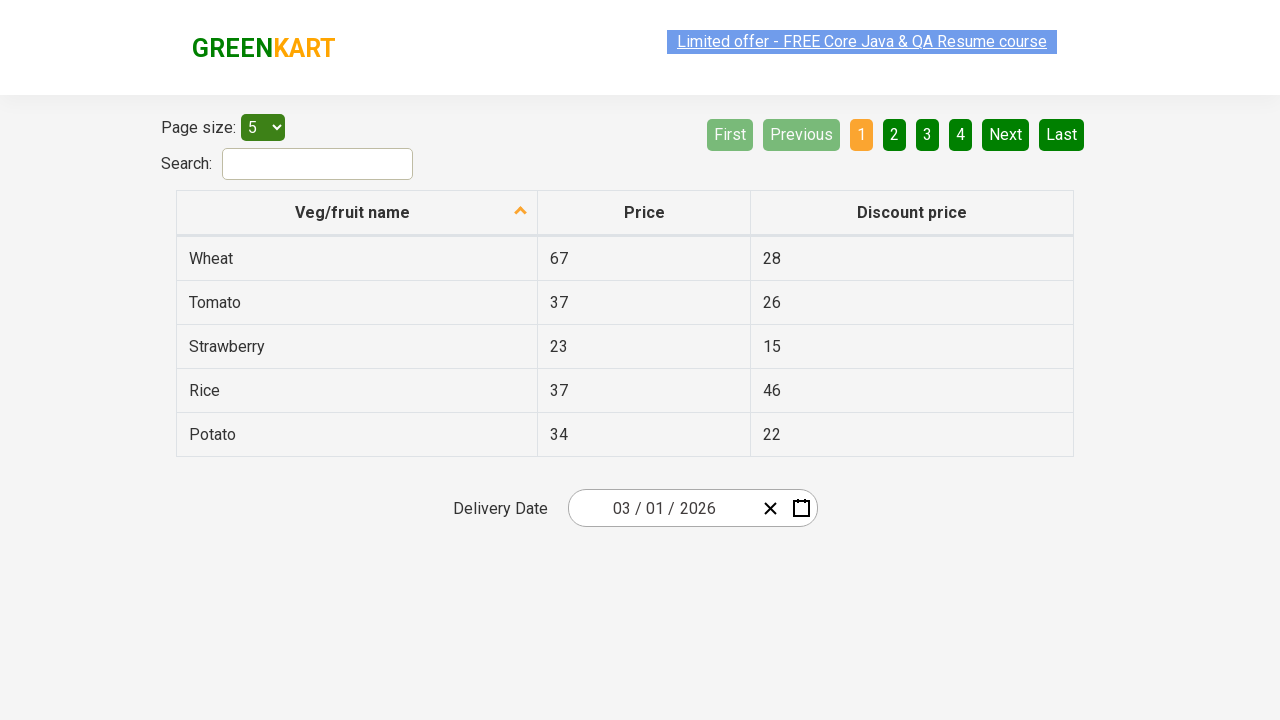

Clicked on 'name' column header to sort table at (353, 212) on xpath=//tr//th/span[contains(text(),'name')]
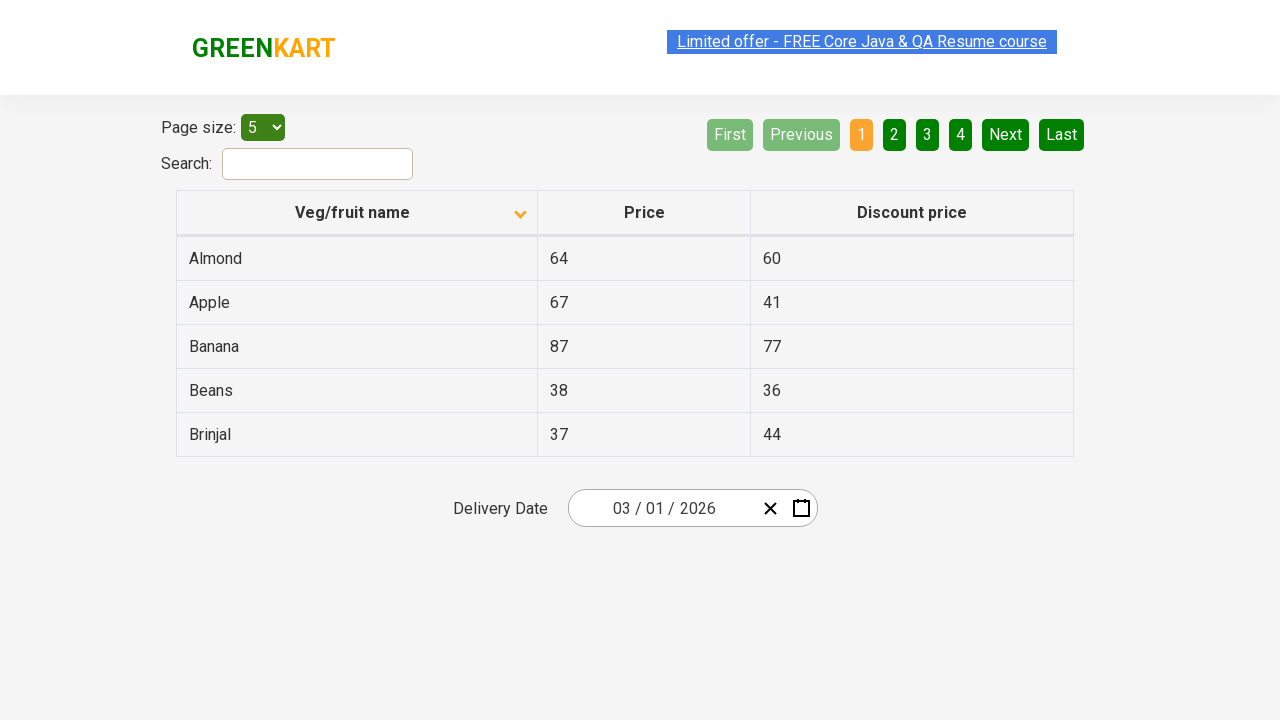

Table loaded and first column is visible
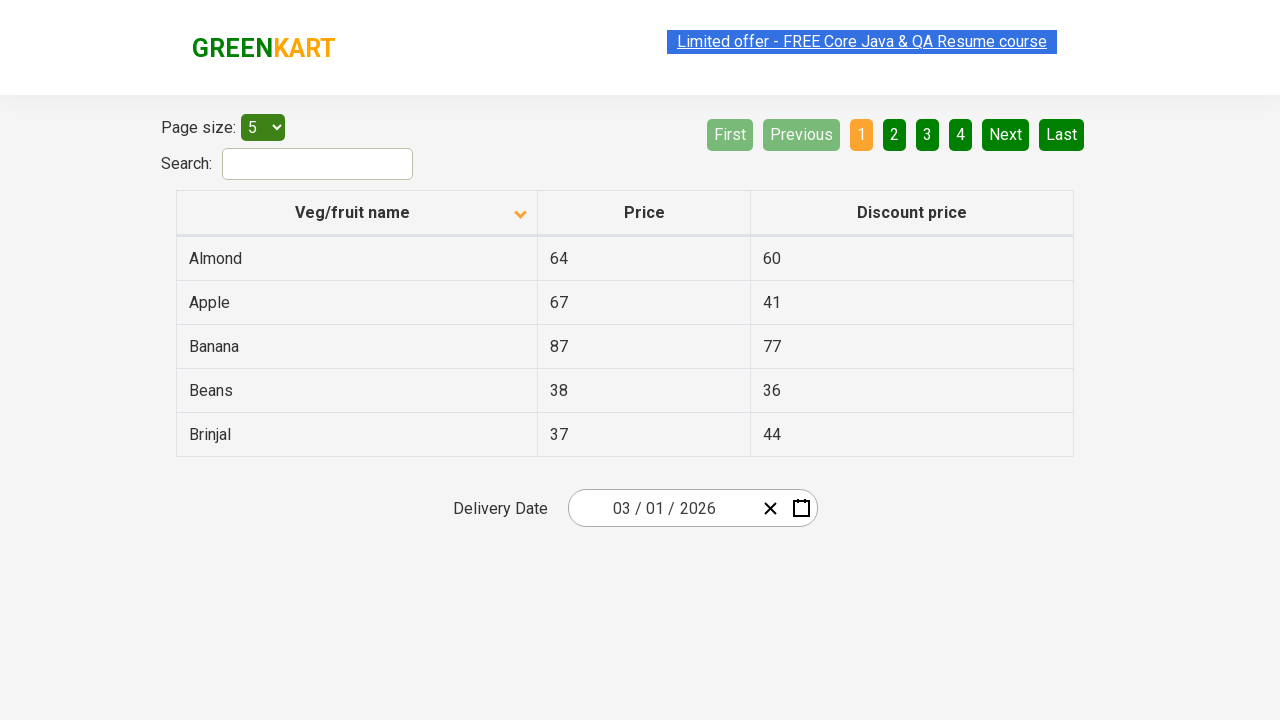

No 'Rice' items found on current page, checking for next page
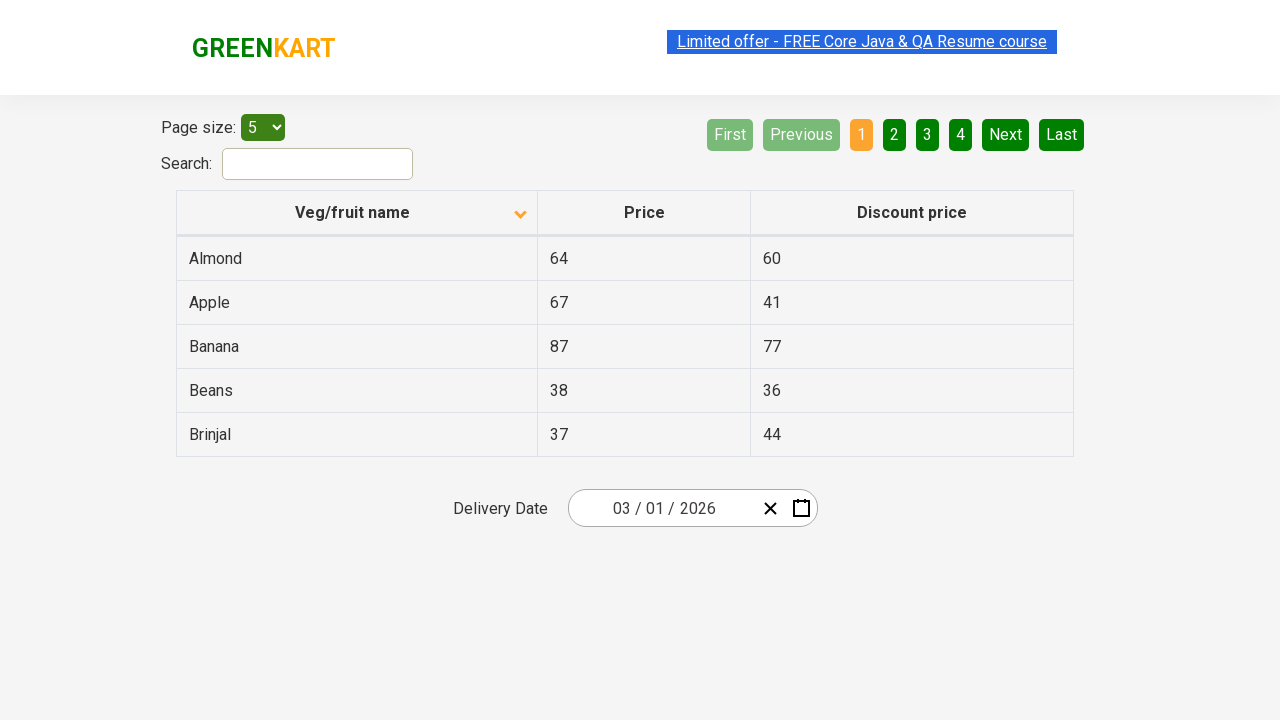

Clicked 'Next' button to navigate to next page at (1006, 134) on xpath=//a[@aria-label='Next']
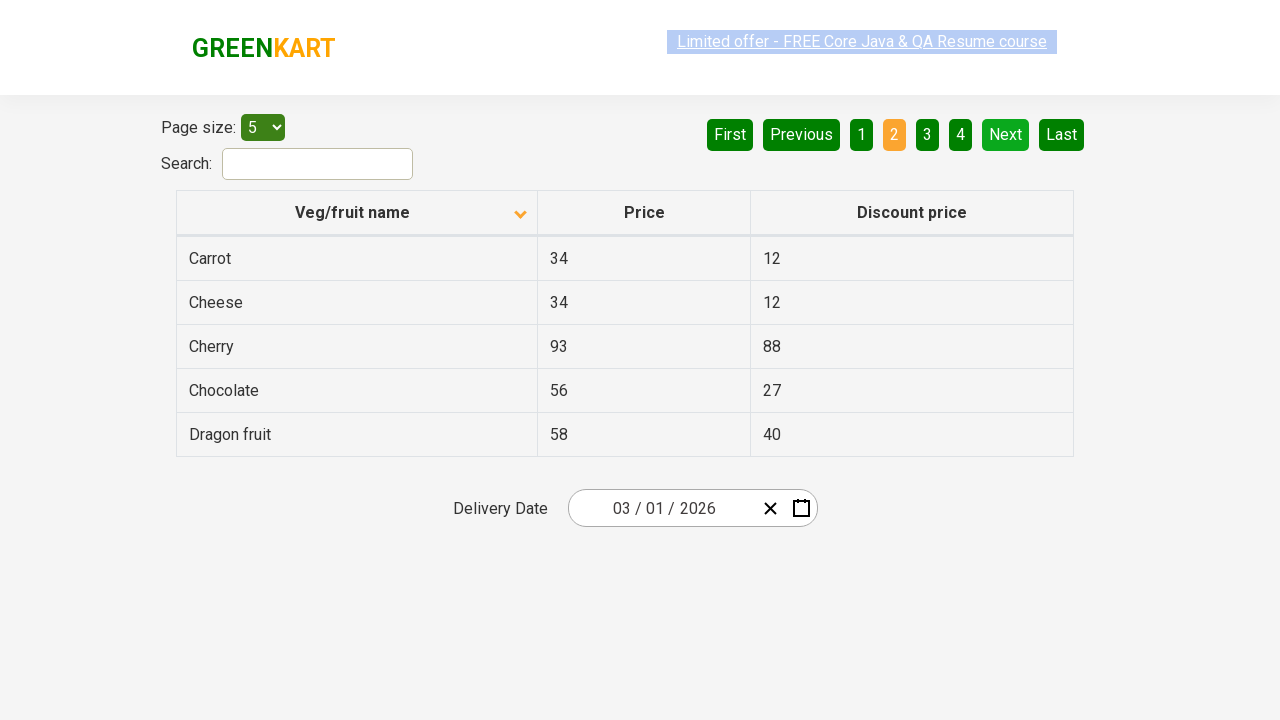

Table on next page has loaded
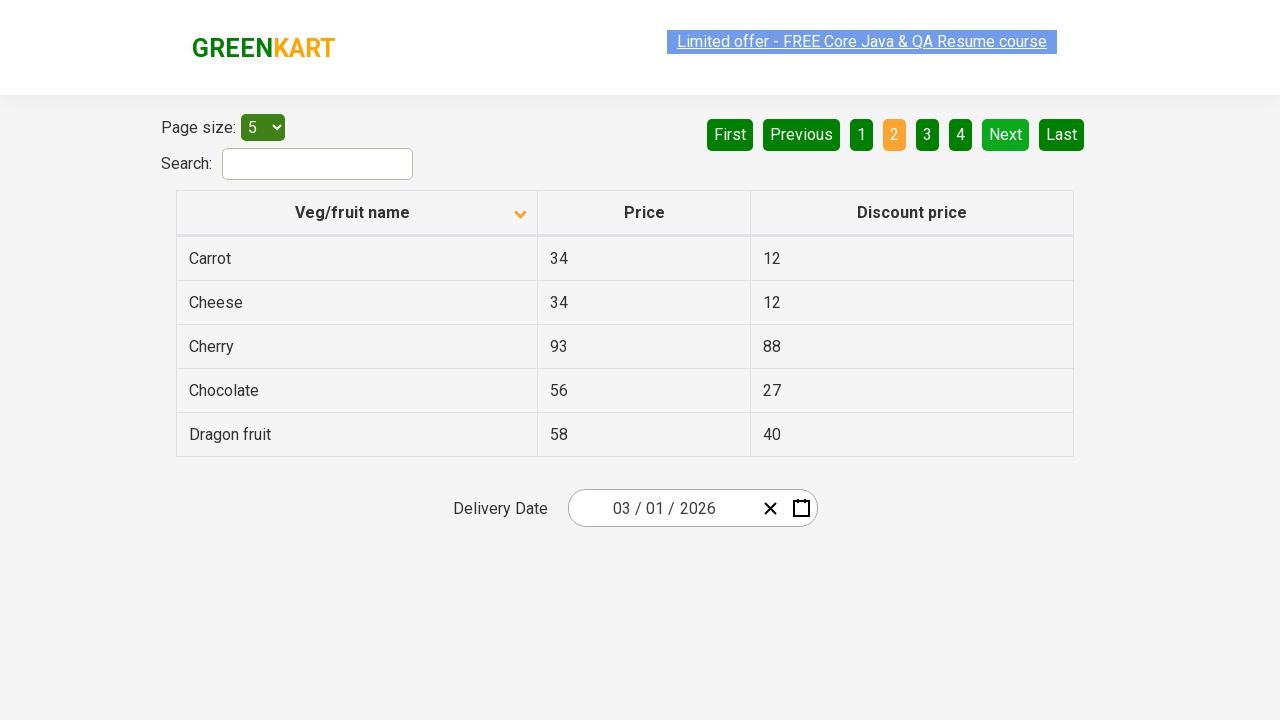

No 'Rice' items found on current page, checking for next page
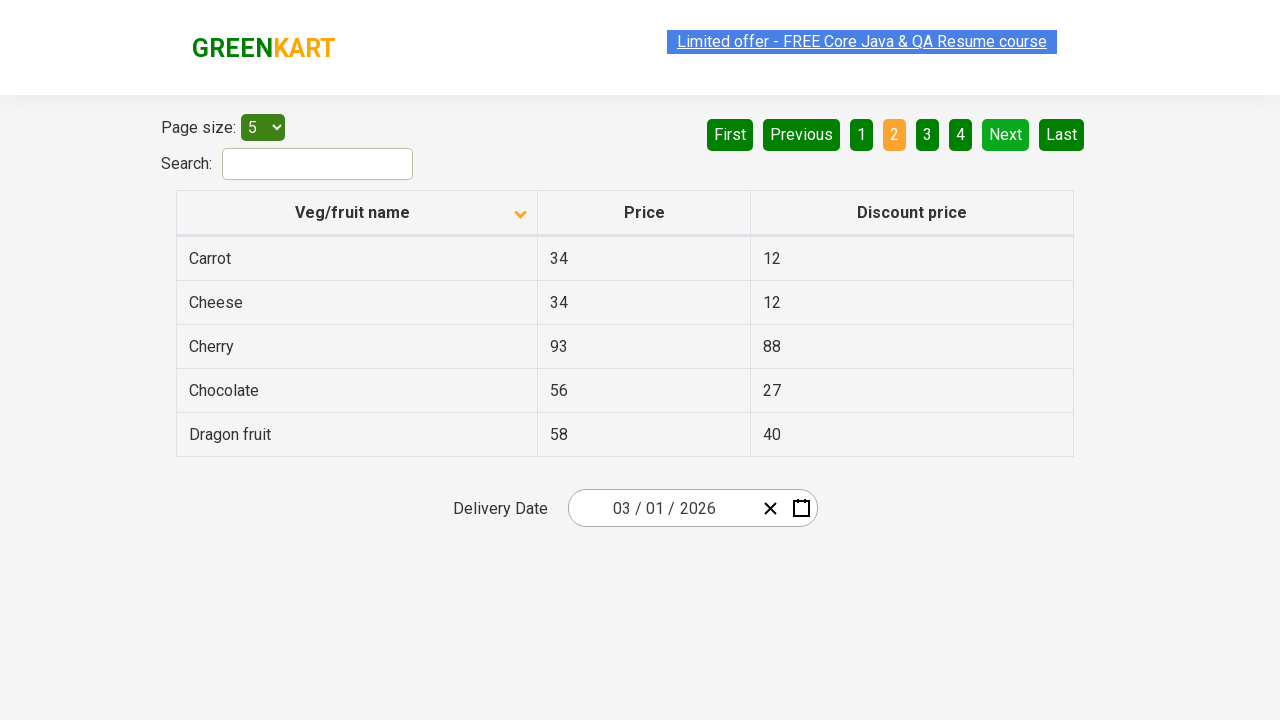

Clicked 'Next' button to navigate to next page at (1006, 134) on xpath=//a[@aria-label='Next']
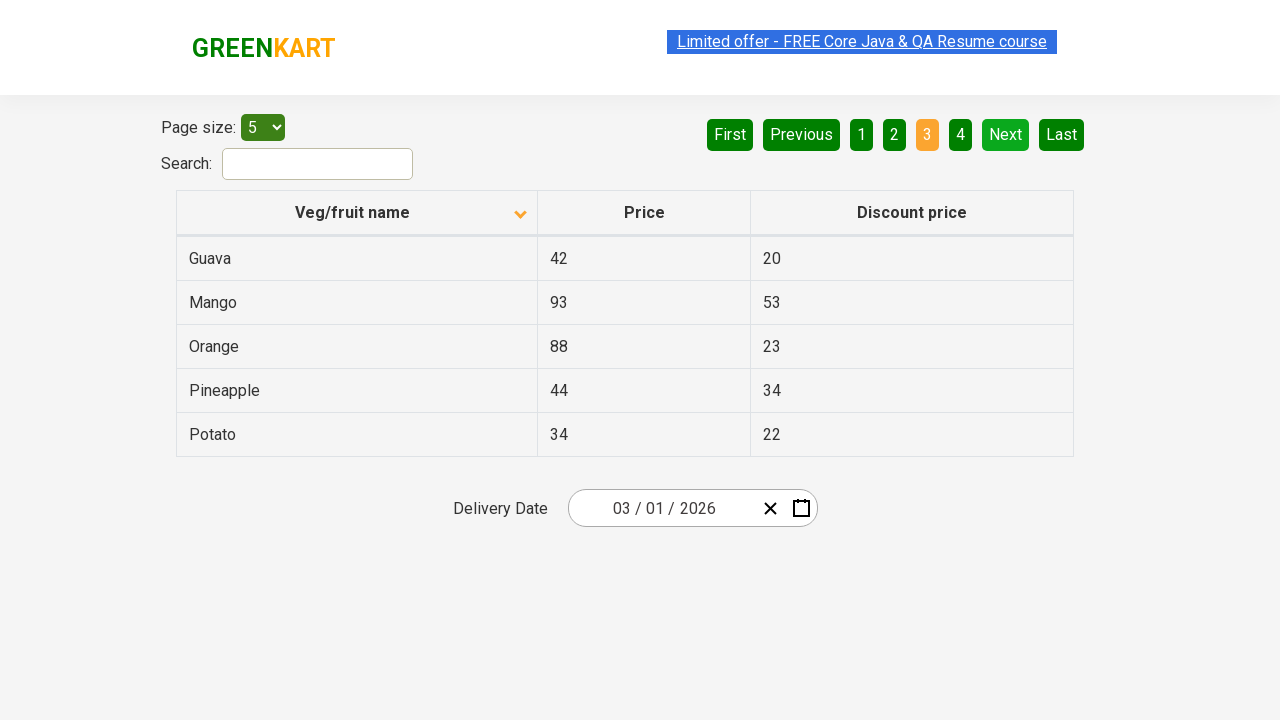

Table on next page has loaded
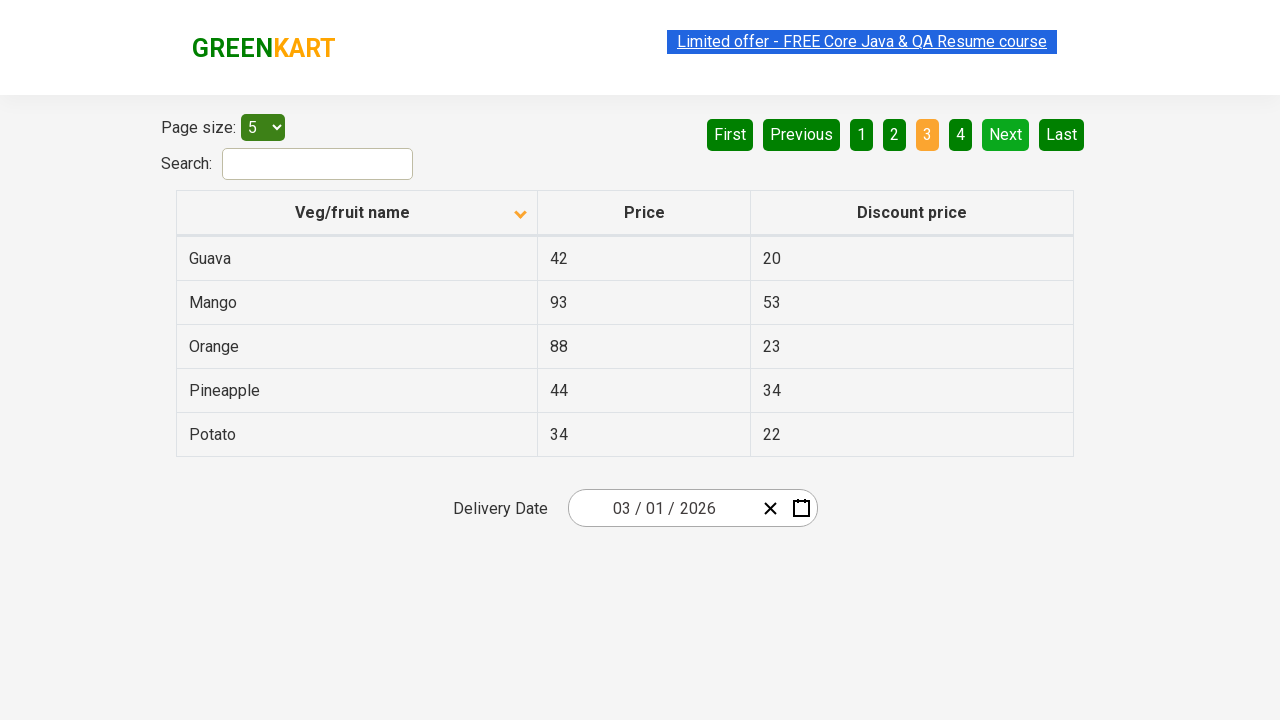

No 'Rice' items found on current page, checking for next page
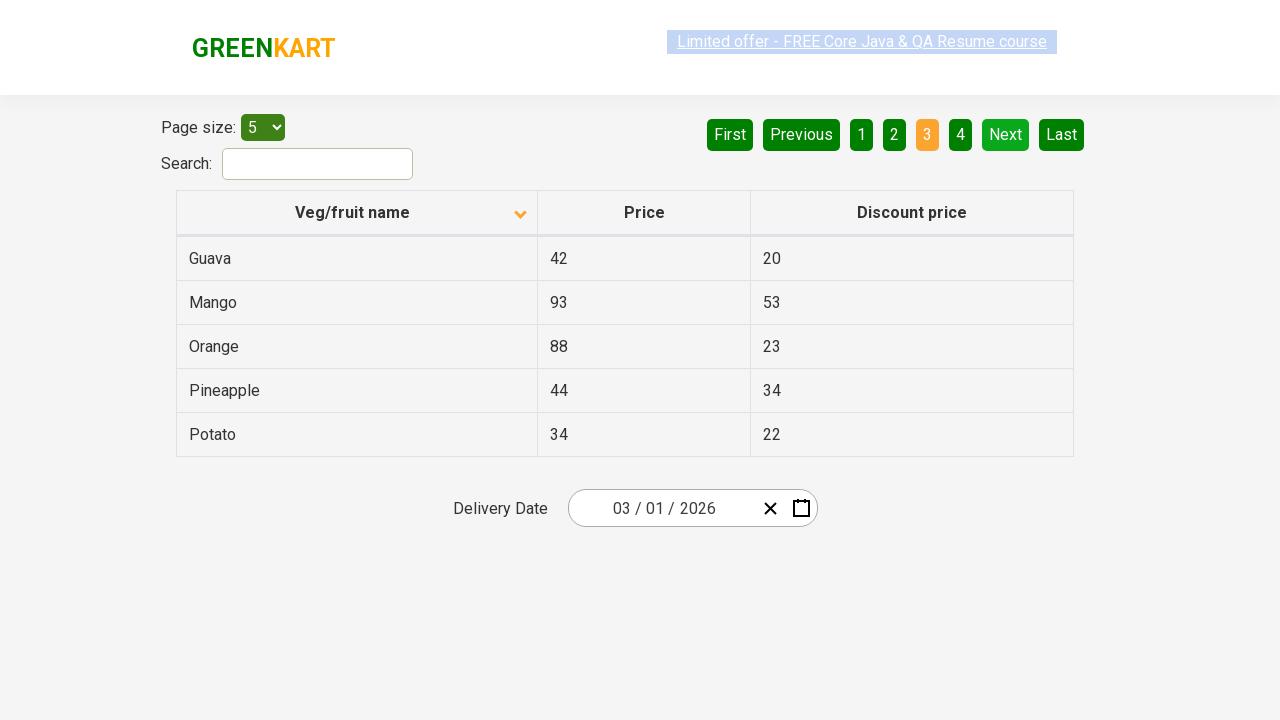

Clicked 'Next' button to navigate to next page at (1006, 134) on xpath=//a[@aria-label='Next']
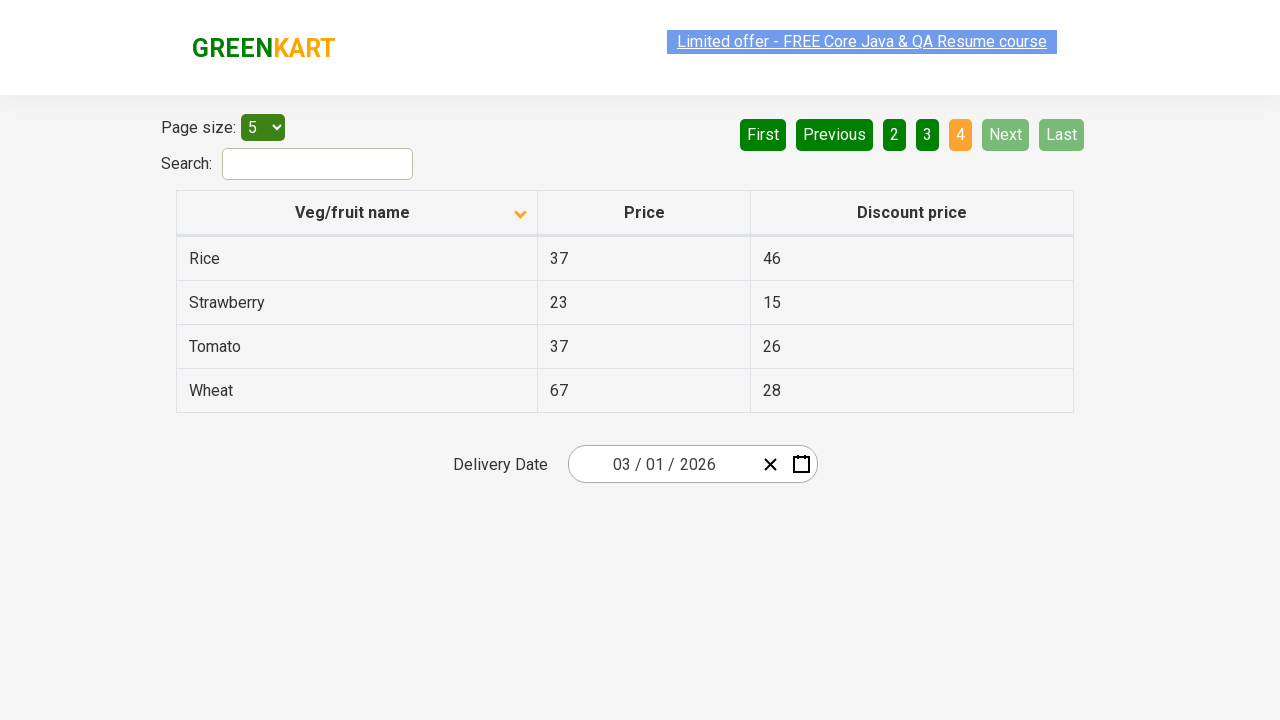

Table on next page has loaded
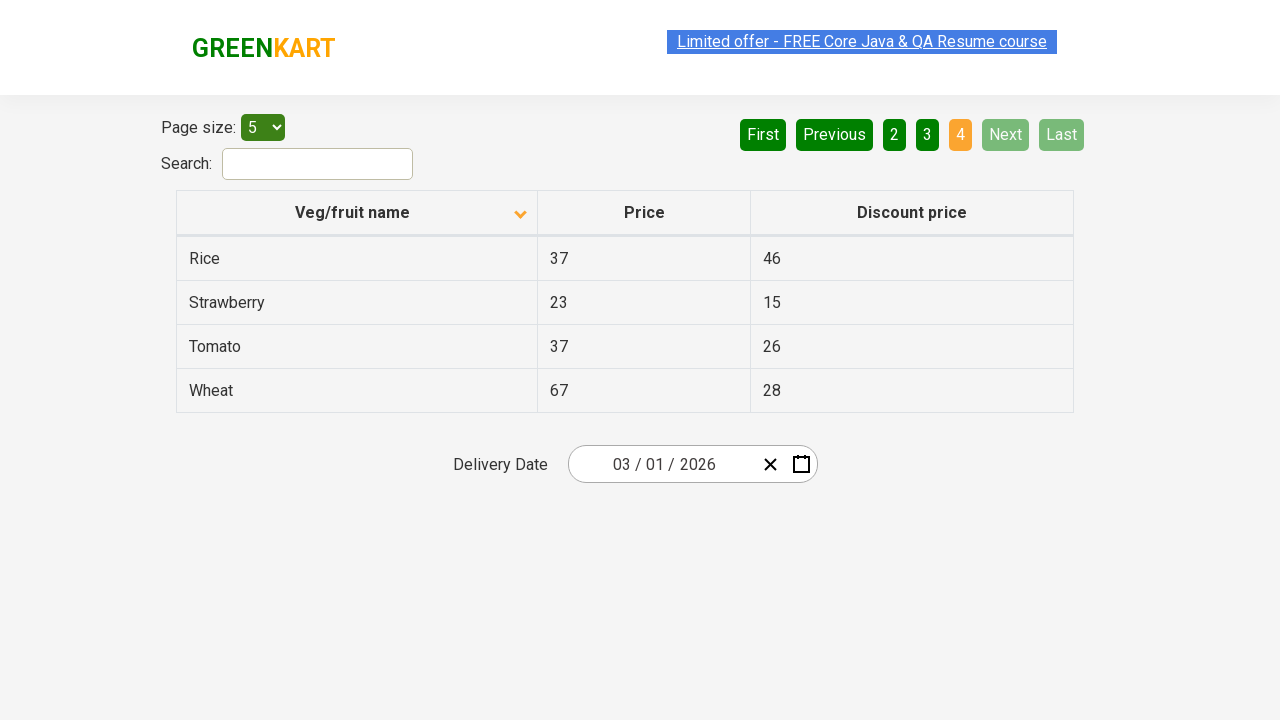

Found 1 item(s) containing 'Rice' in the name column
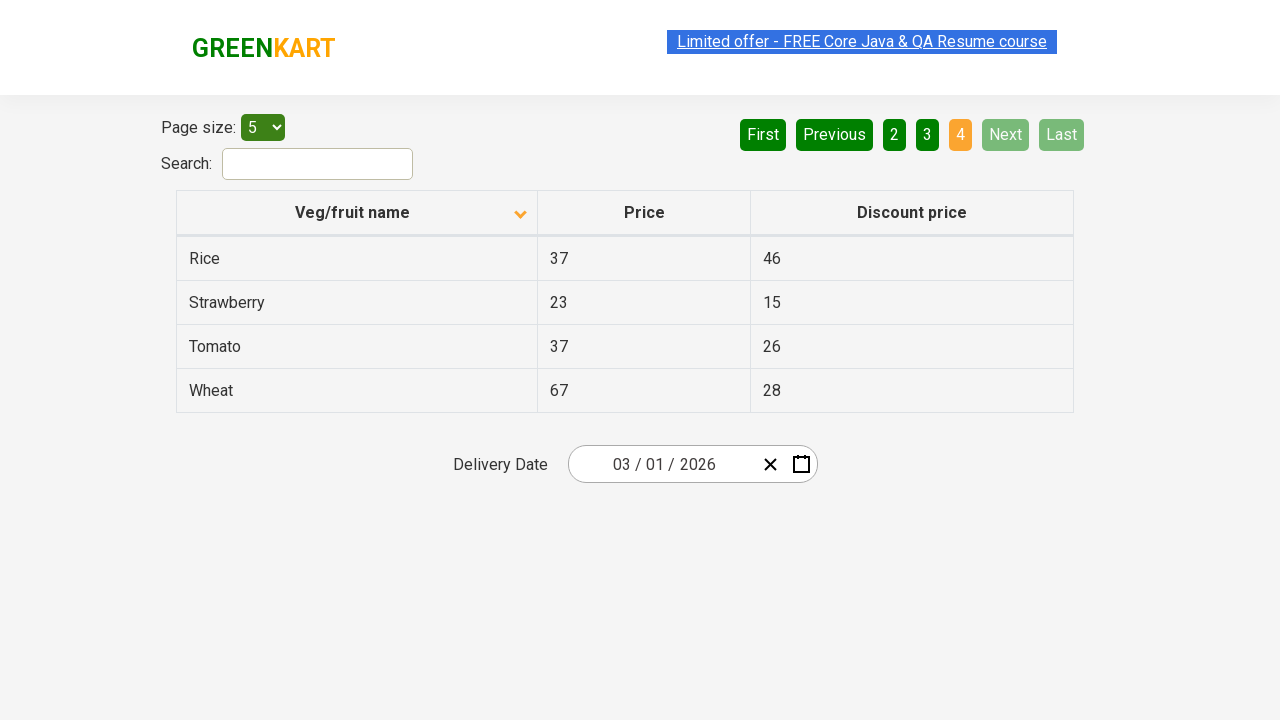

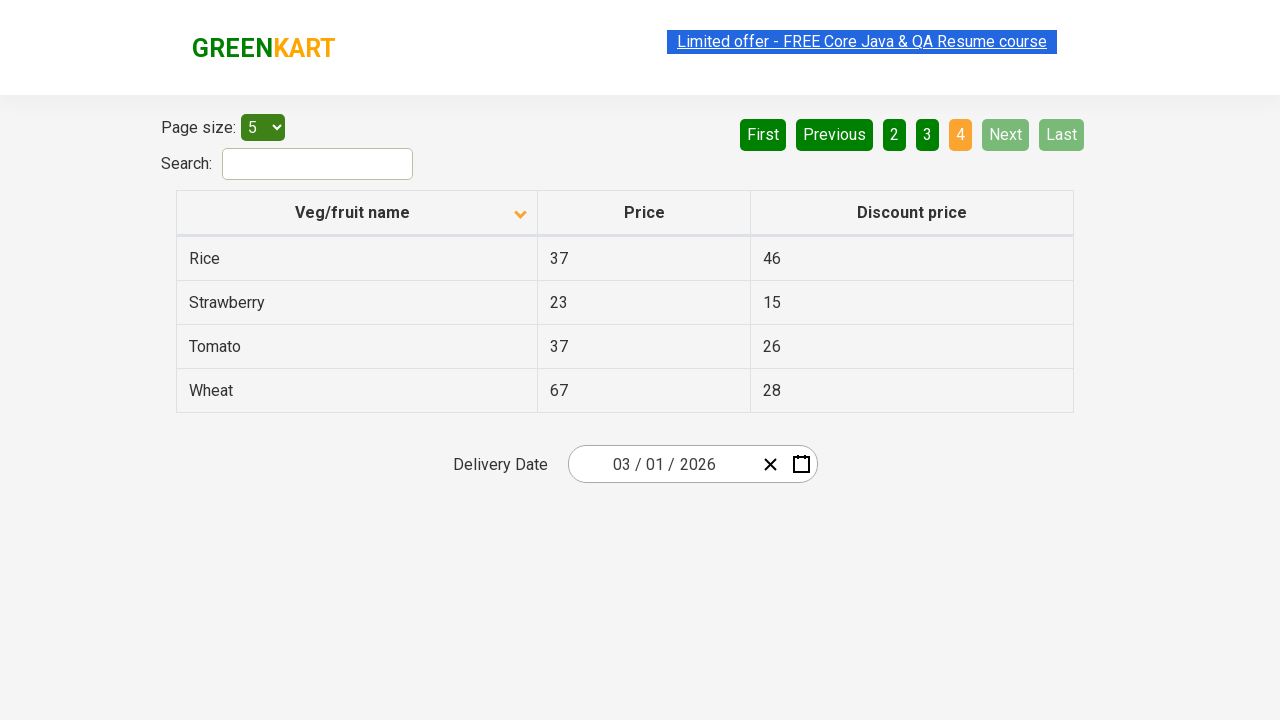